Tests the OFAC sanctions search by entering a name/identifier in the search field and submitting the search form.

Starting URL: https://sanctionssearch.ofac.treas.gov/

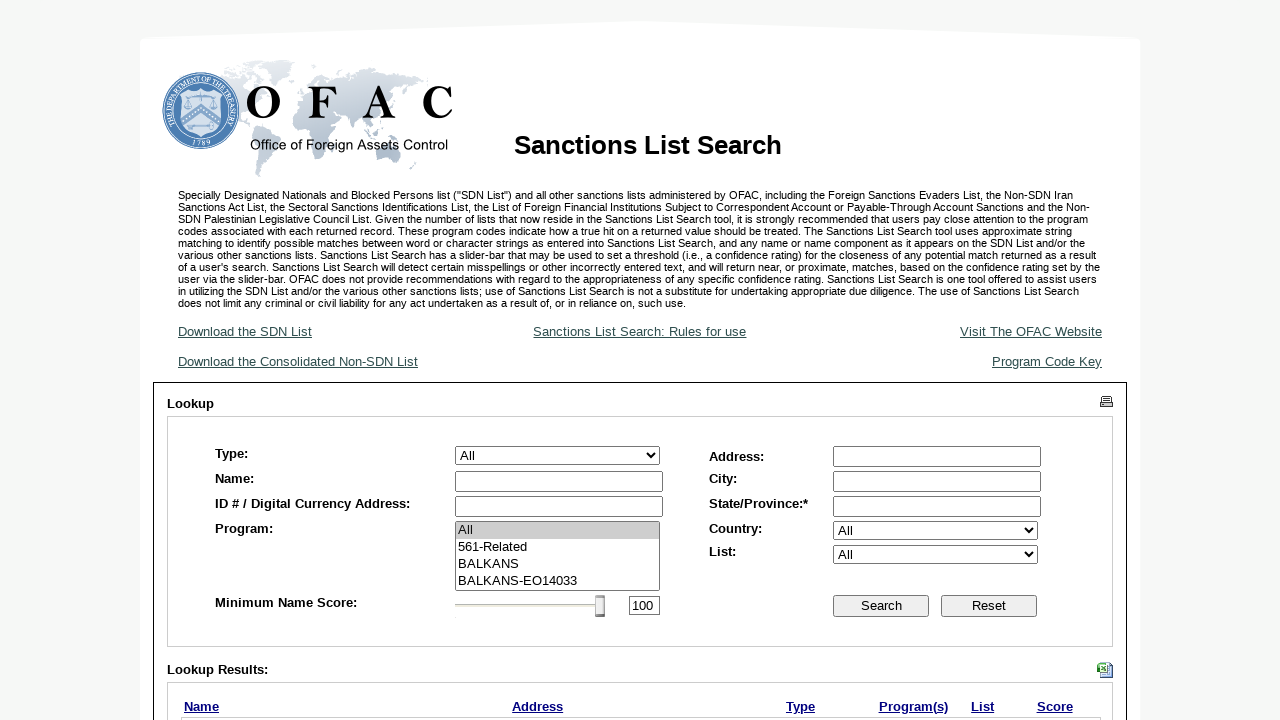

Filled OFAC search field with 'Smith Corporation' on #ctl00_MainContent_txtLastName
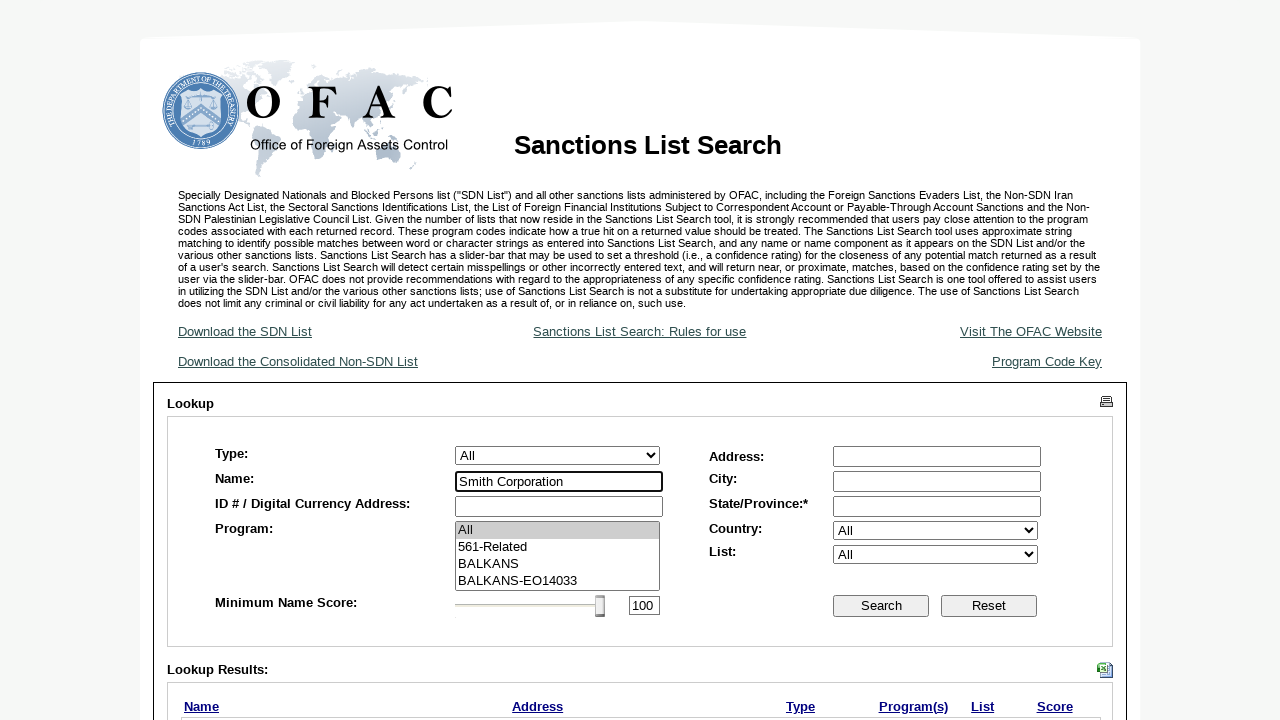

Pressed Enter to submit OFAC search on #ctl00_MainContent_txtLastName
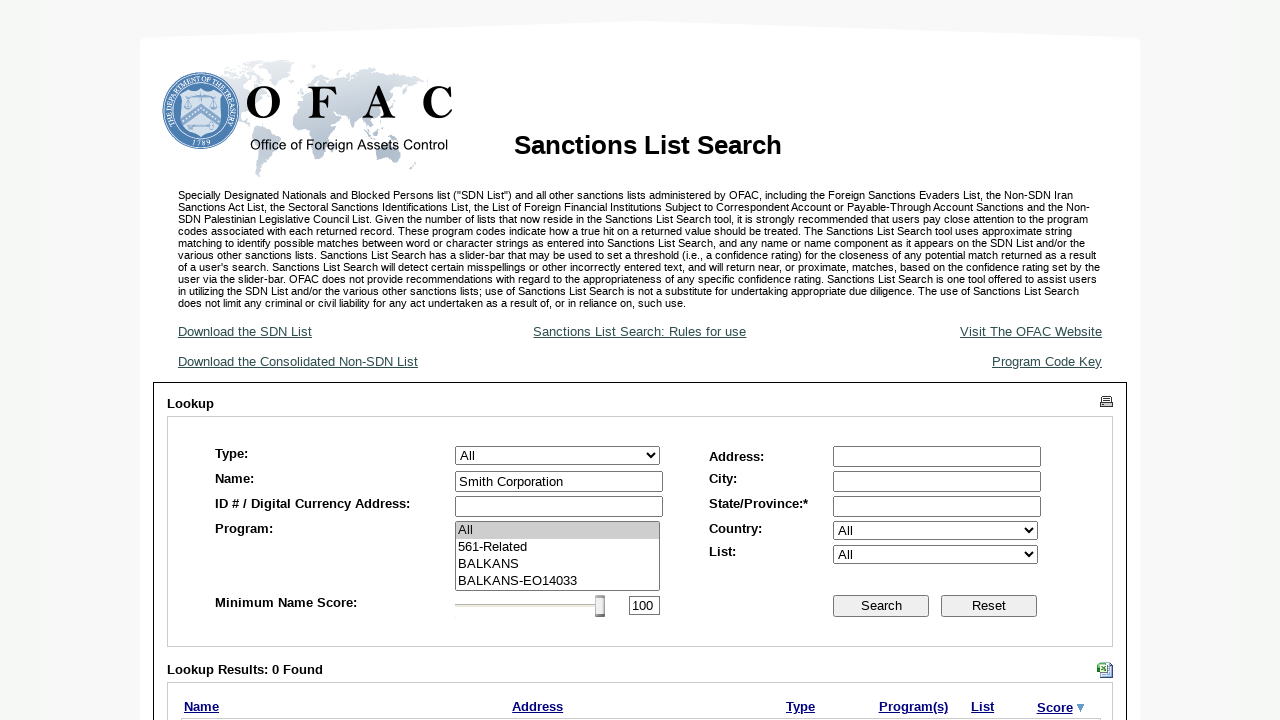

Scrolled down to view search results
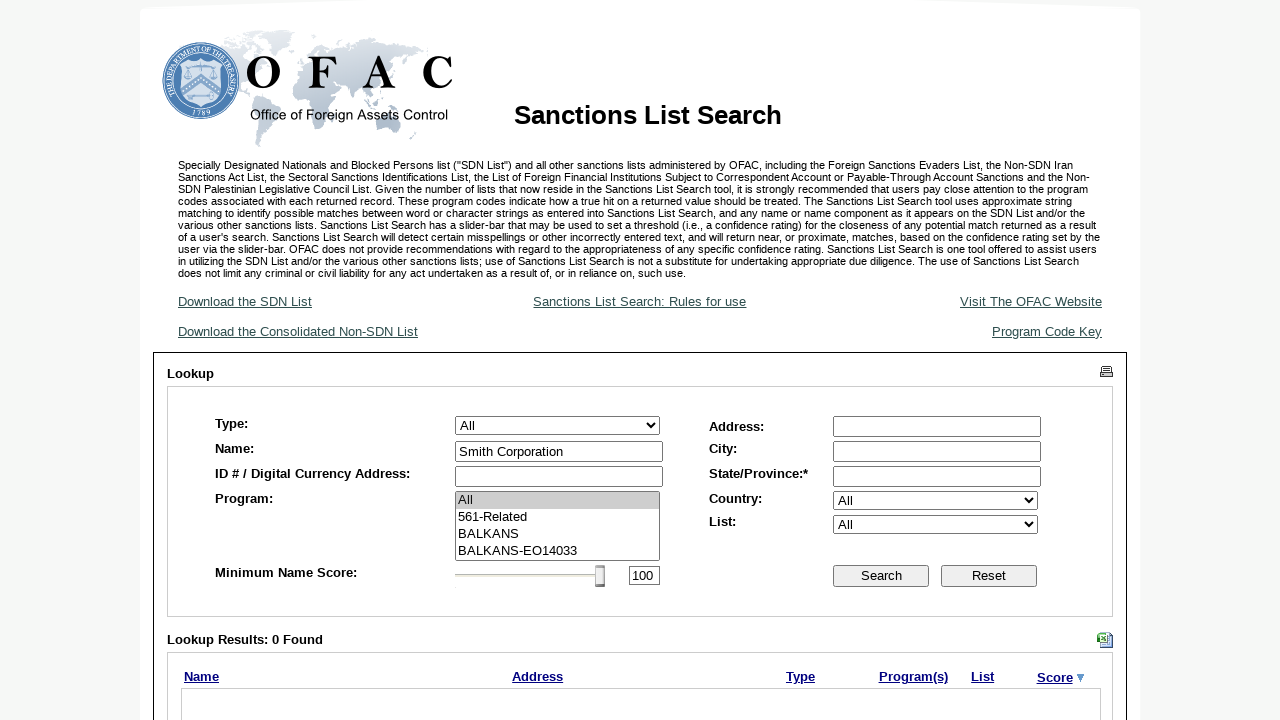

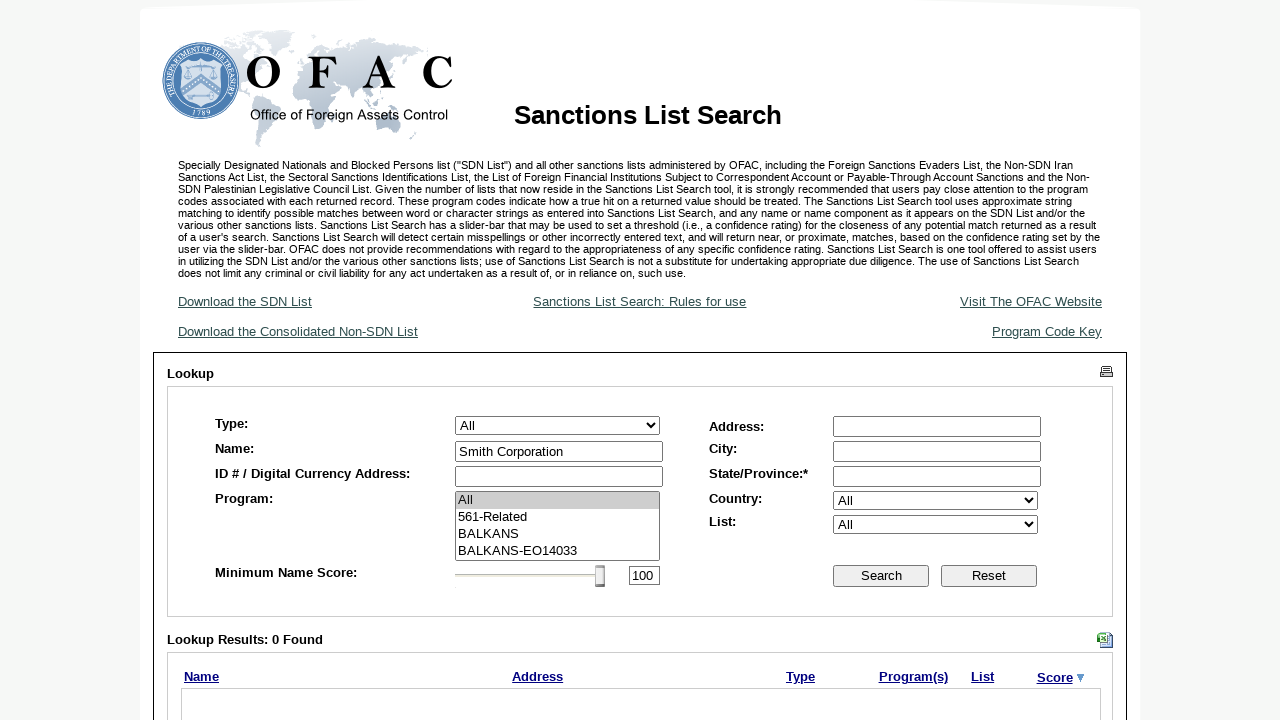